Tests the age form by entering a name and age, submitting the form, and verifying the resulting message.

Starting URL: https://kristinek.github.io/site/examples/age.html

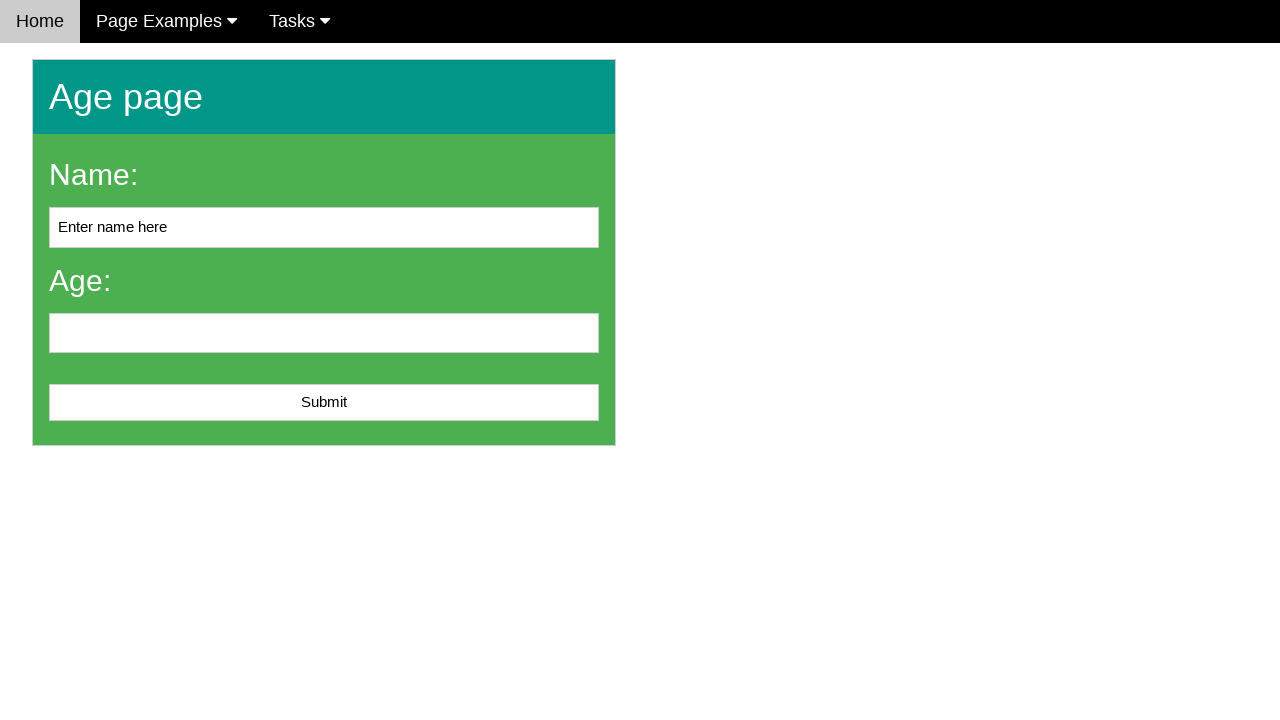

Cleared the name input field on #name
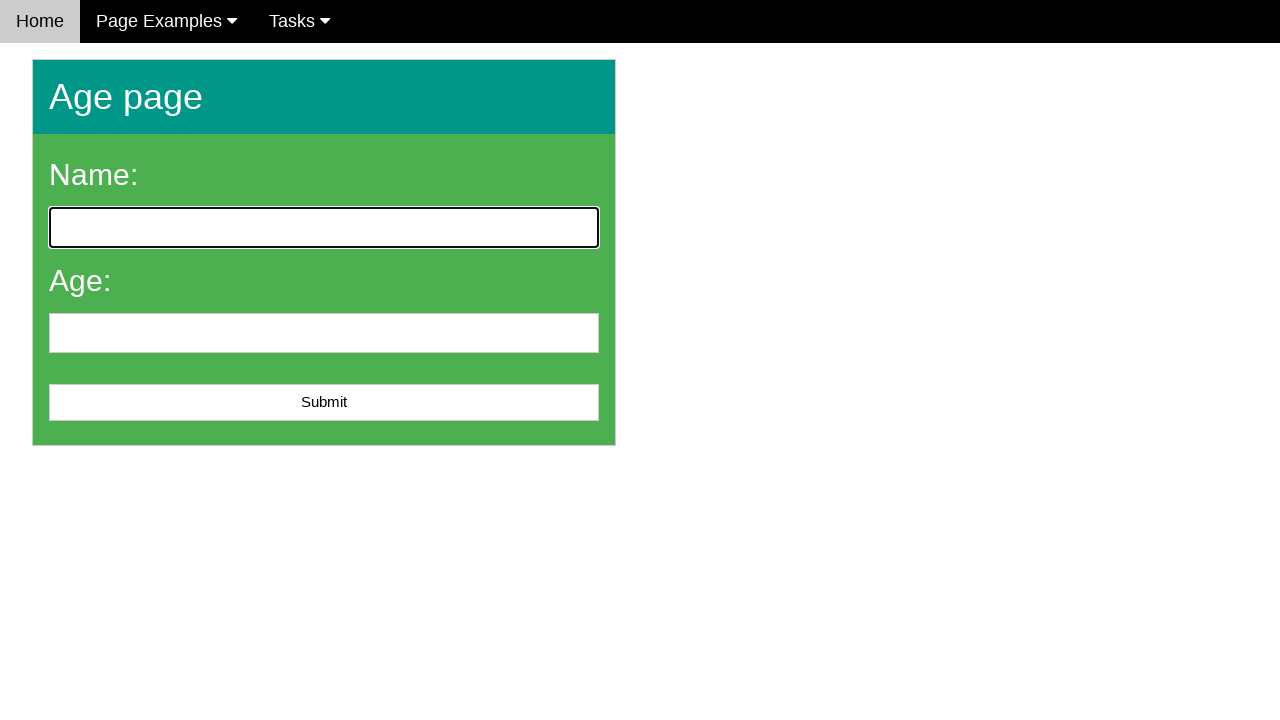

Filled name field with 'John Smith' on #name
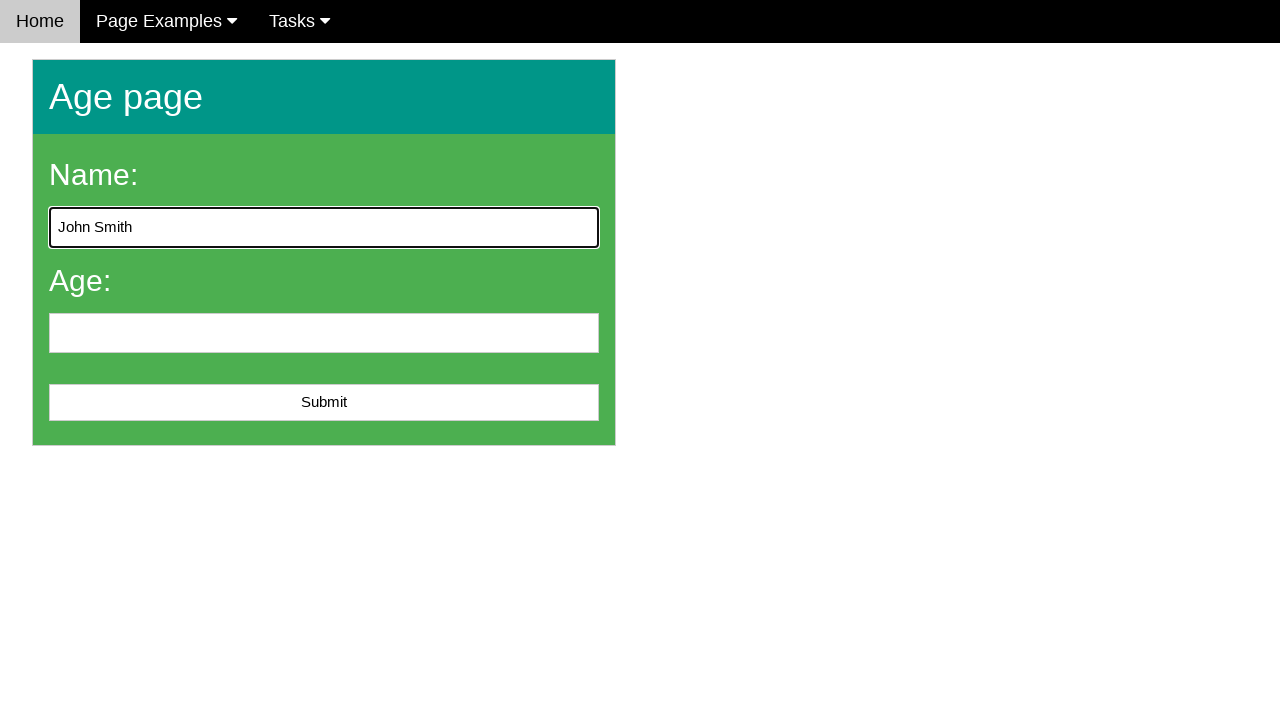

Filled age field with '25' on input[name='age']
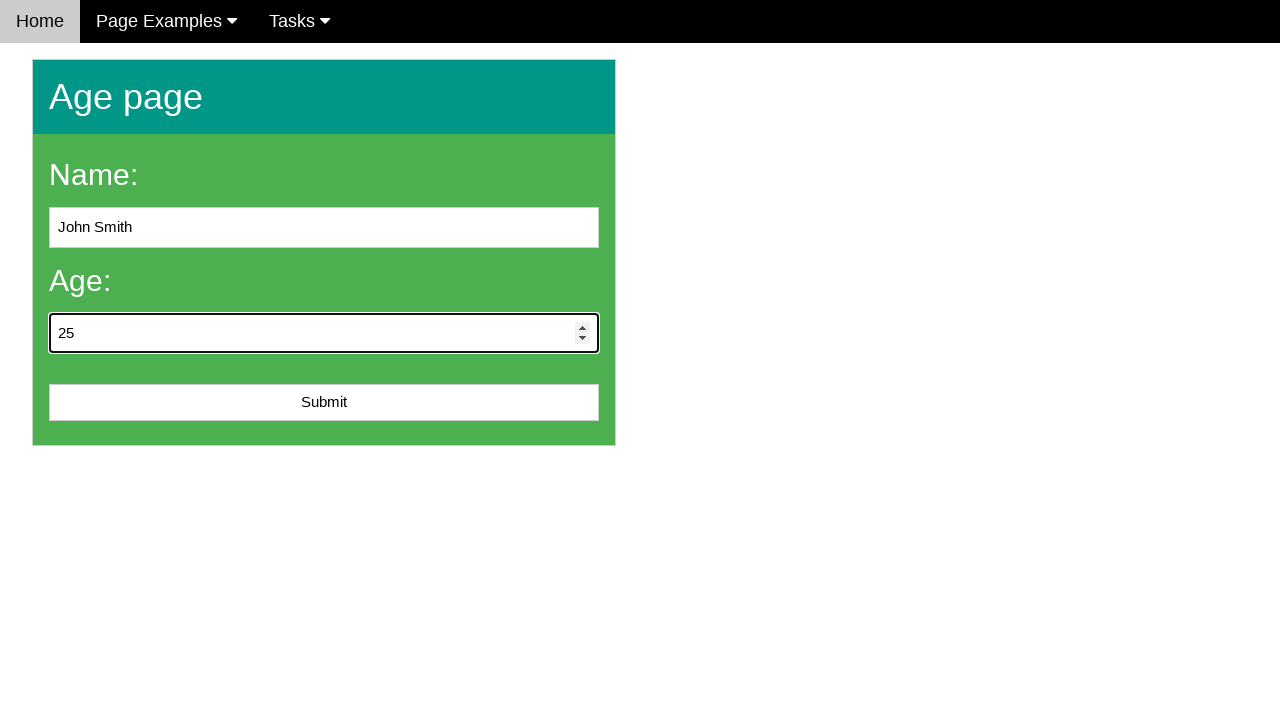

Clicked the submit button at (324, 403) on #submit
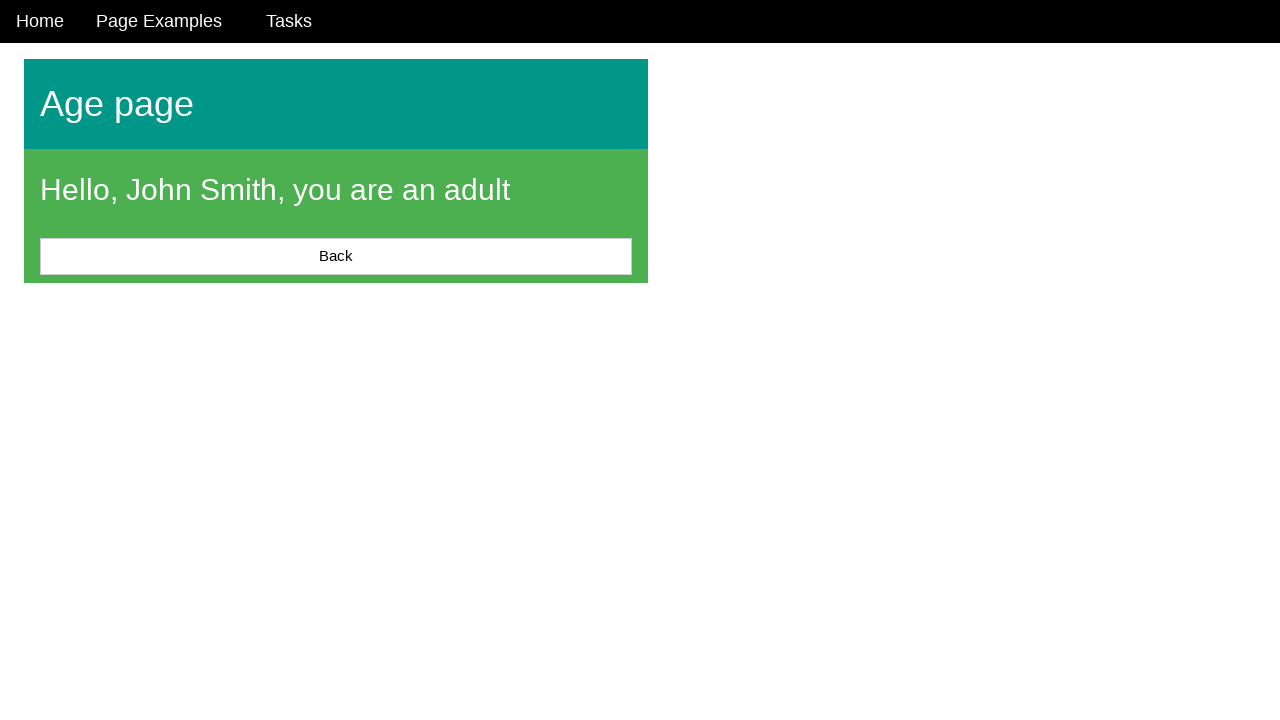

Waited for and located the result message
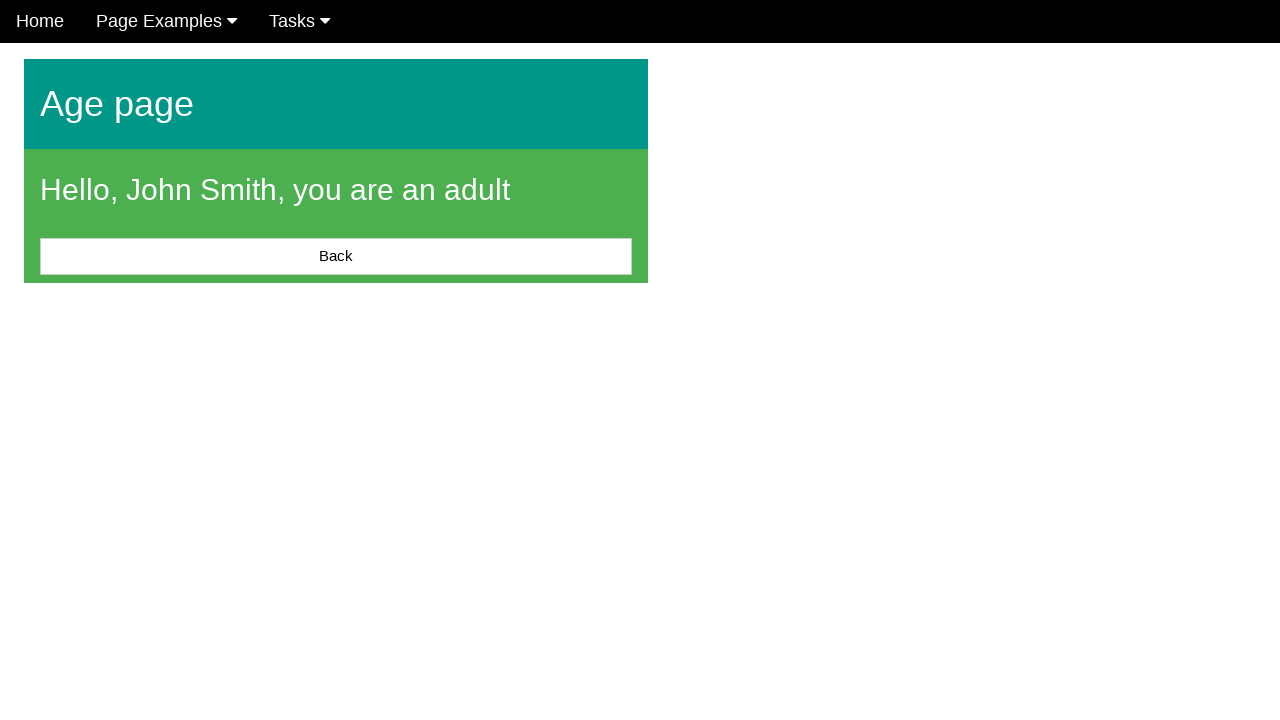

Verified that the result message is not empty
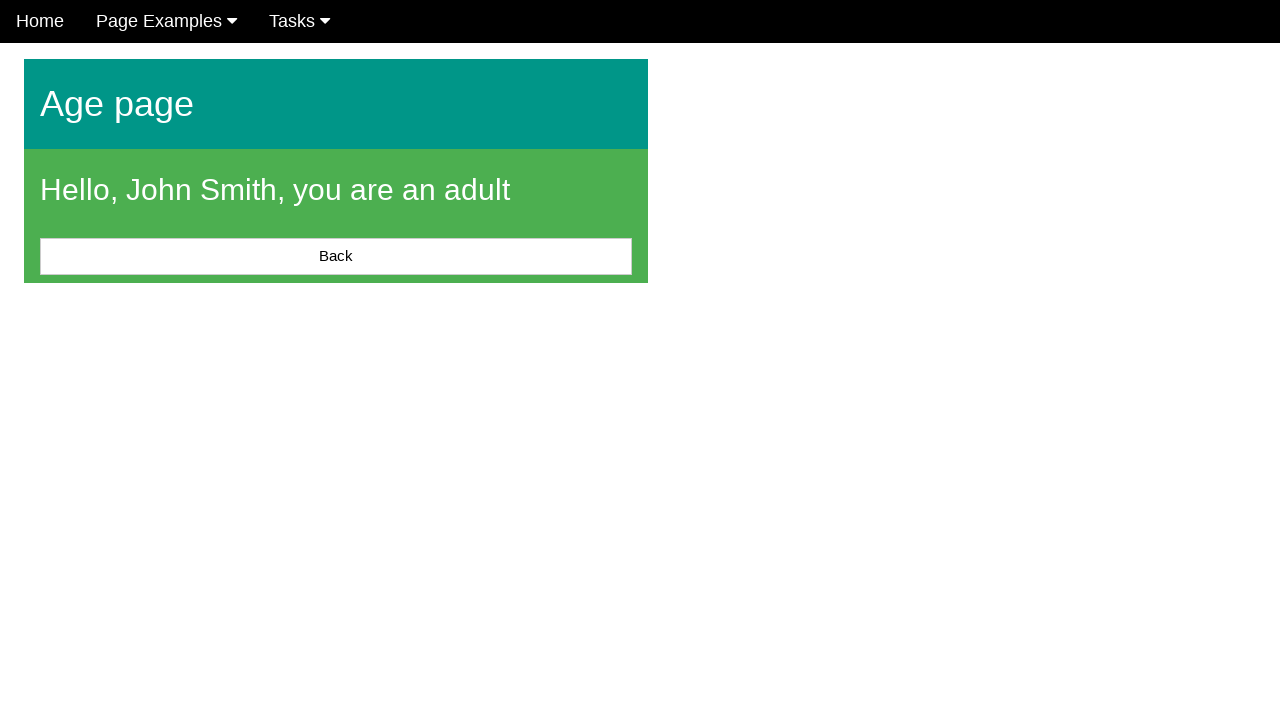

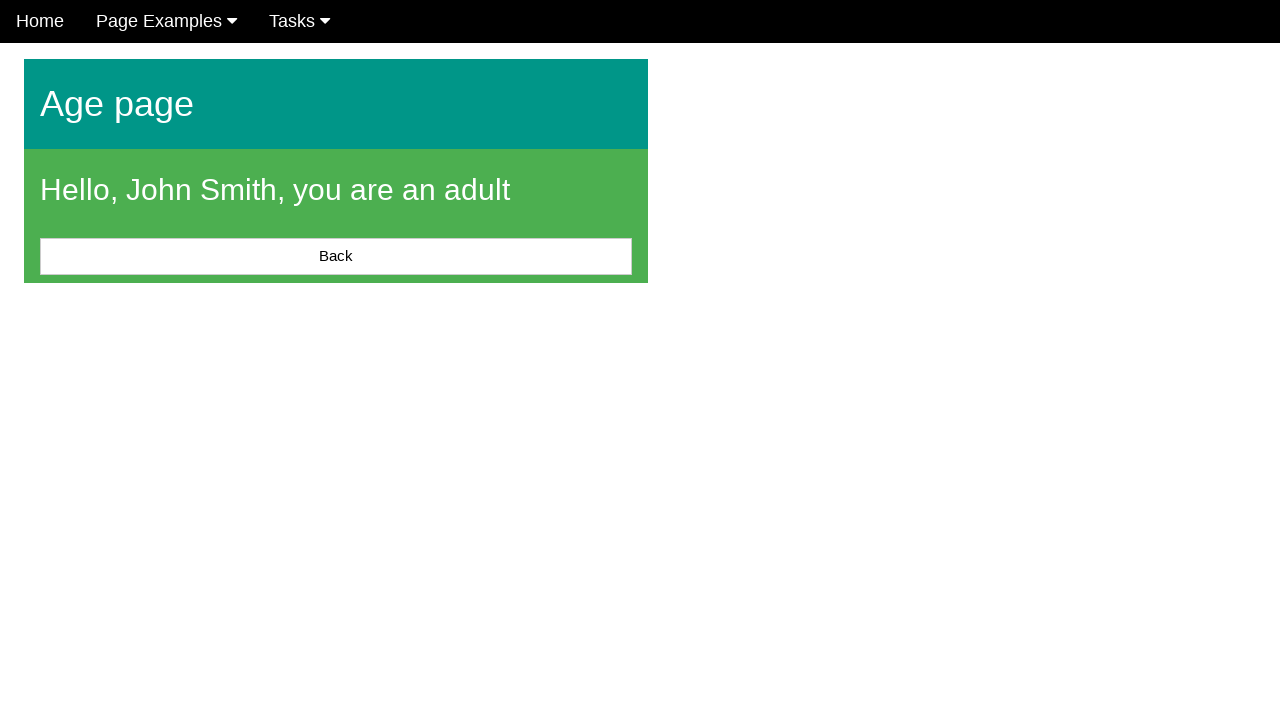